Tests a form with mathematical calculation by retrieving an attribute value, calculating a result, and submitting the form with checkbox and radio button selections

Starting URL: http://suninjuly.github.io/get_attribute.html

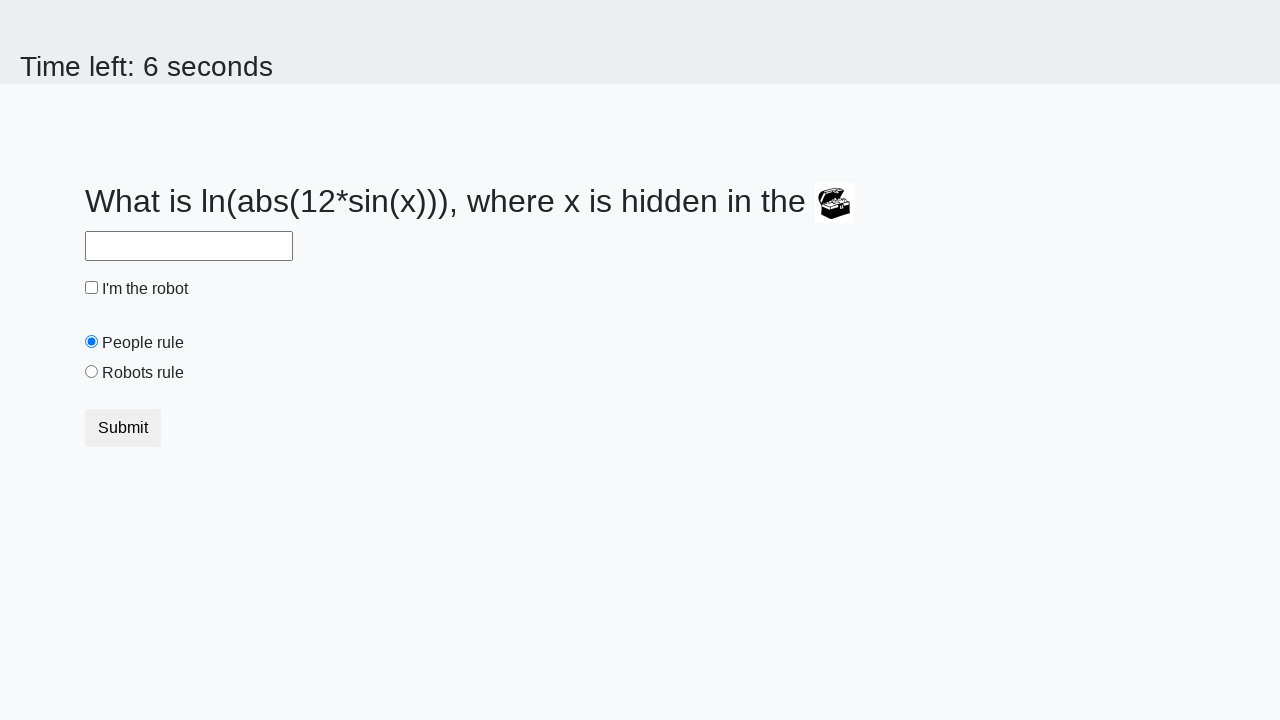

Retrieved valuex attribute from treasure element
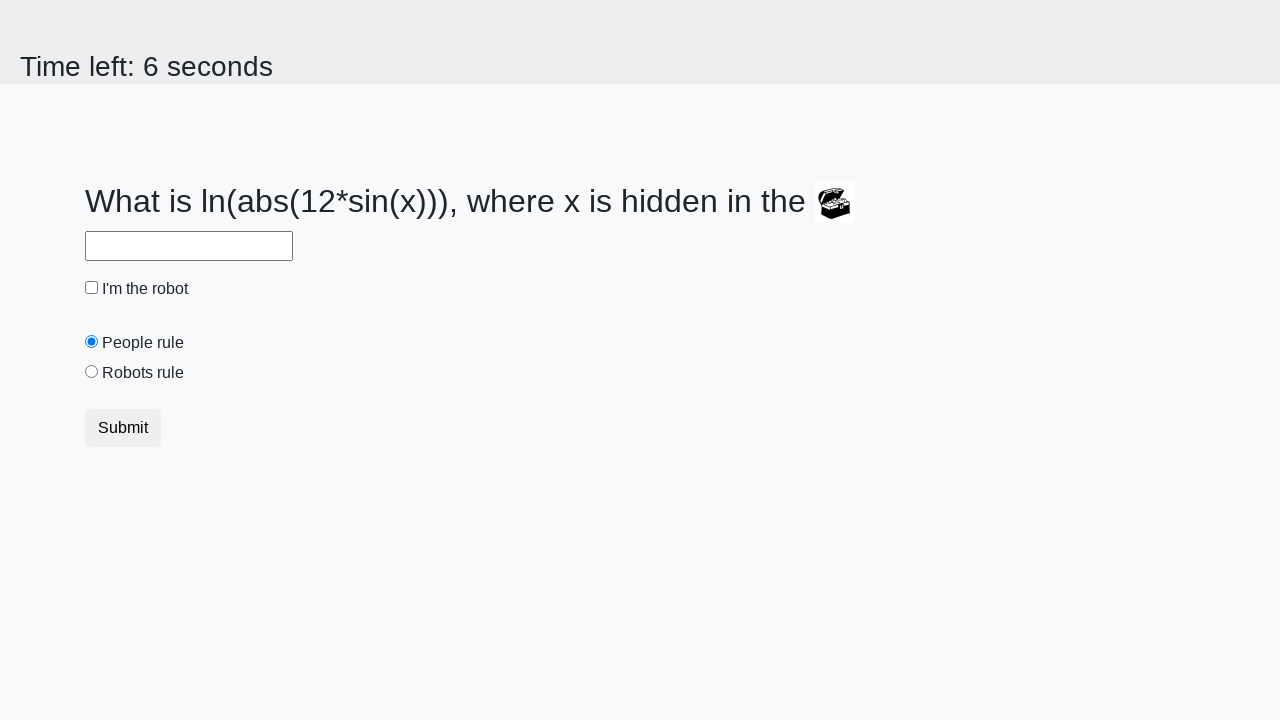

Filled answer field with calculated mathematical result on #answer
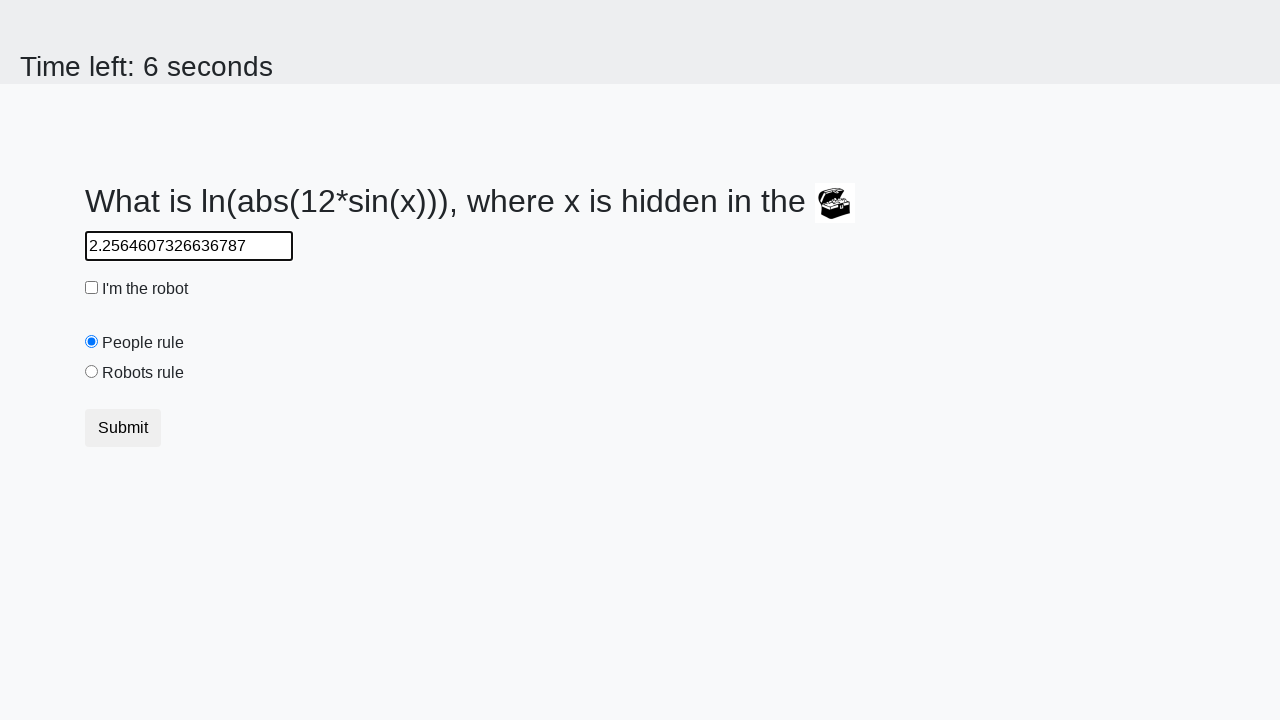

Clicked robot checkbox at (92, 288) on #robotCheckbox
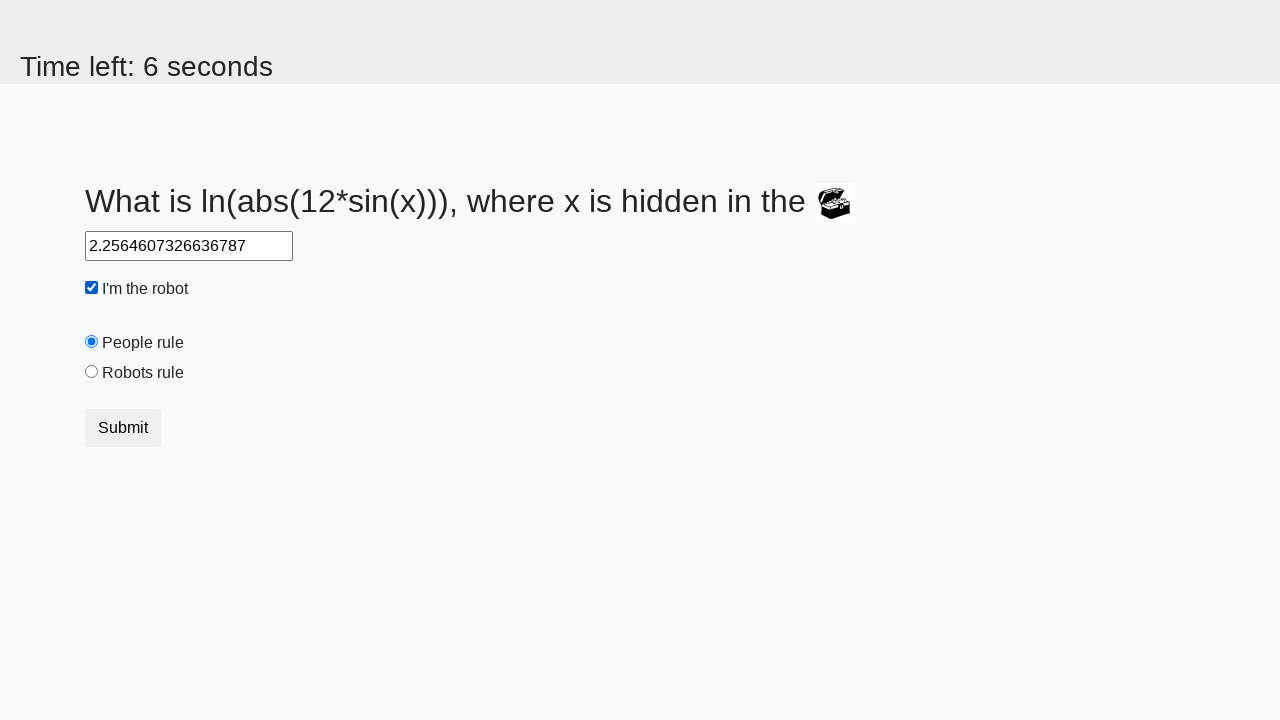

Clicked robots rule radio button at (92, 372) on #robotsRule
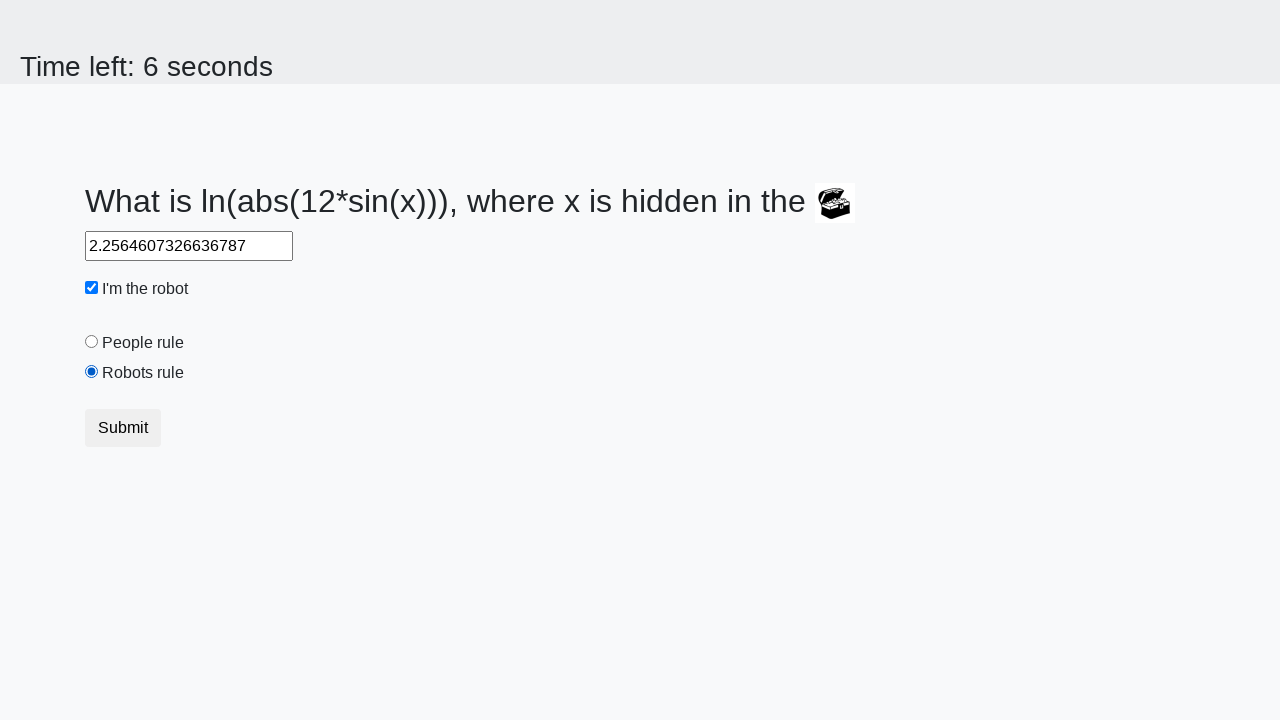

Clicked form submit button at (123, 428) on button.btn
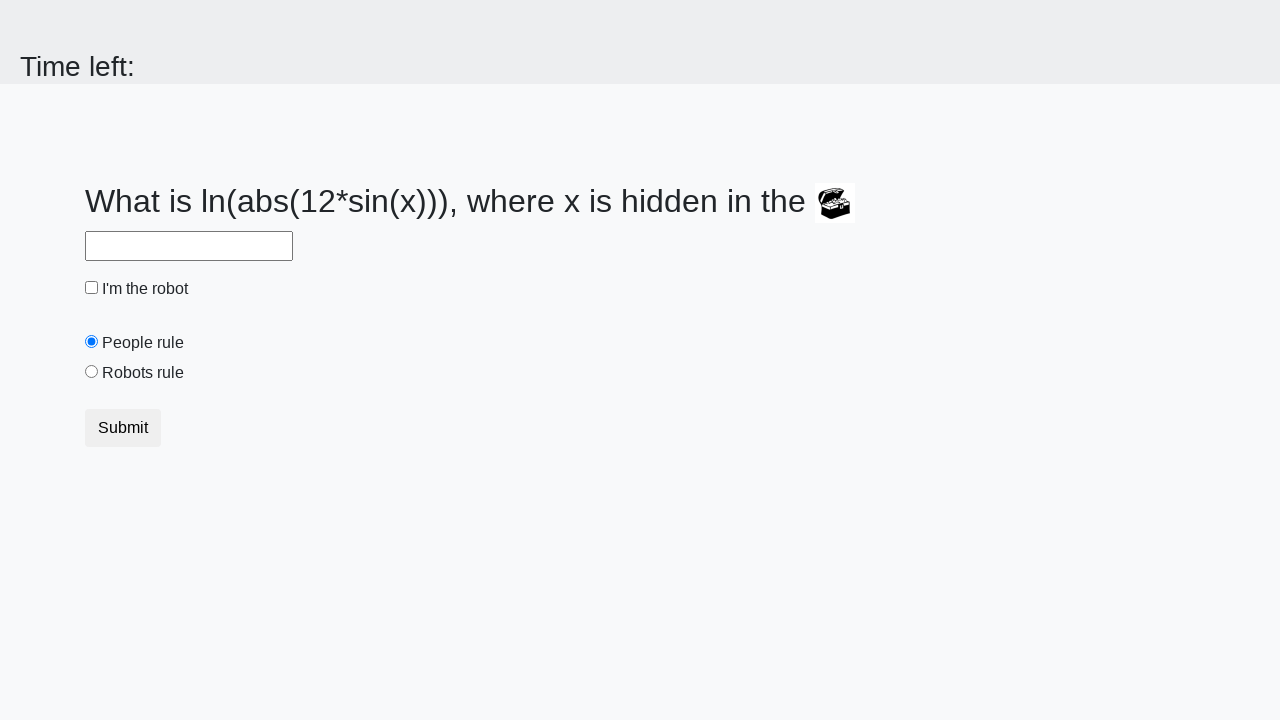

Waited 1 second for form submission result
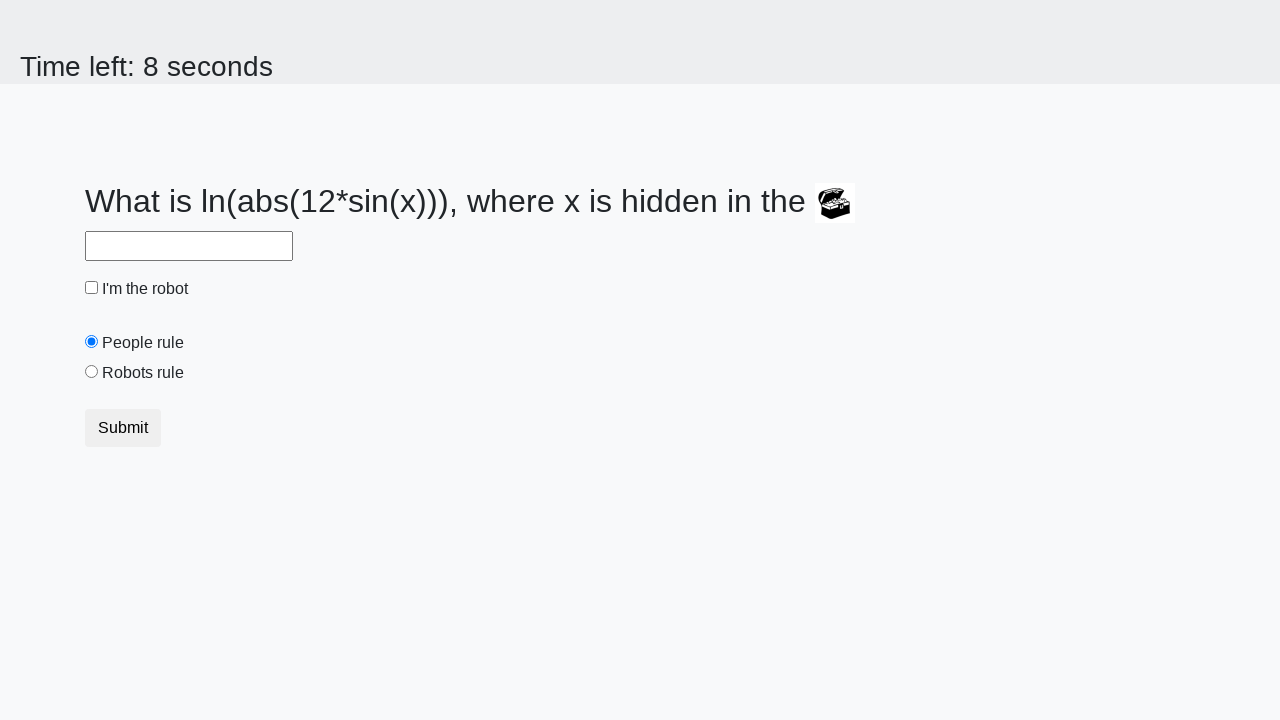

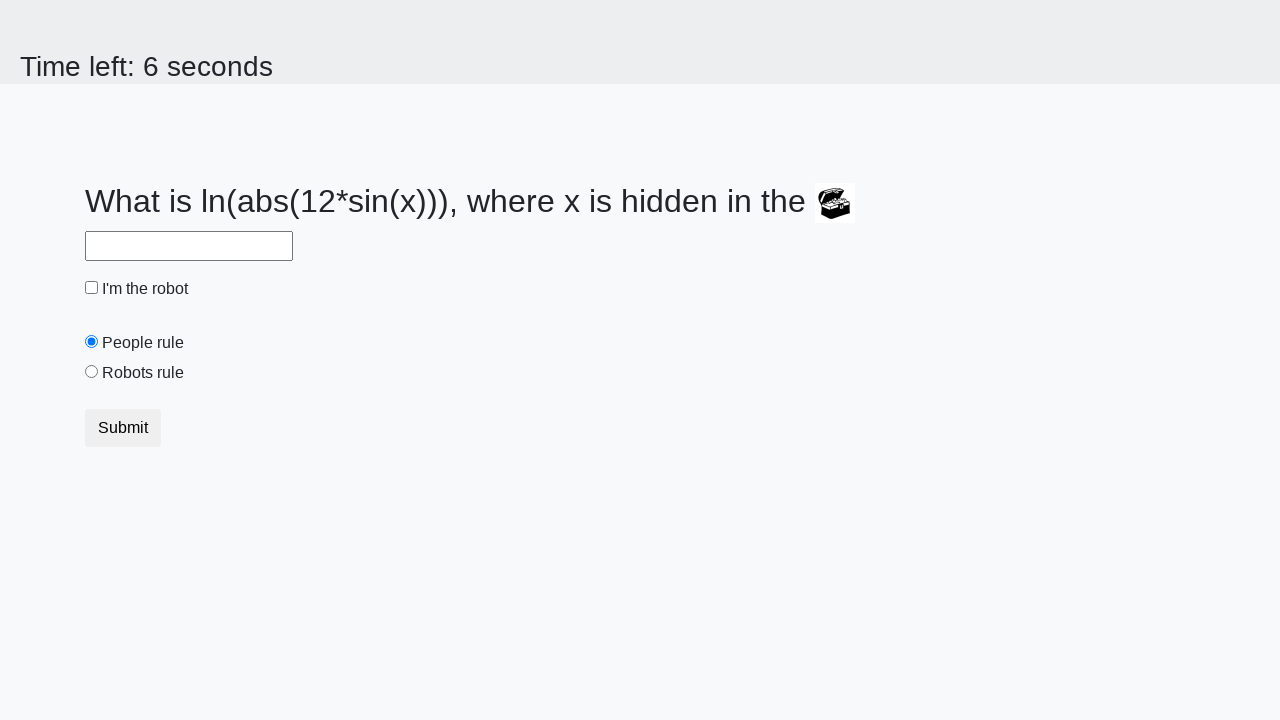